Tests editing a todo item by double-clicking, changing the text, and pressing Enter

Starting URL: https://demo.playwright.dev/todomvc

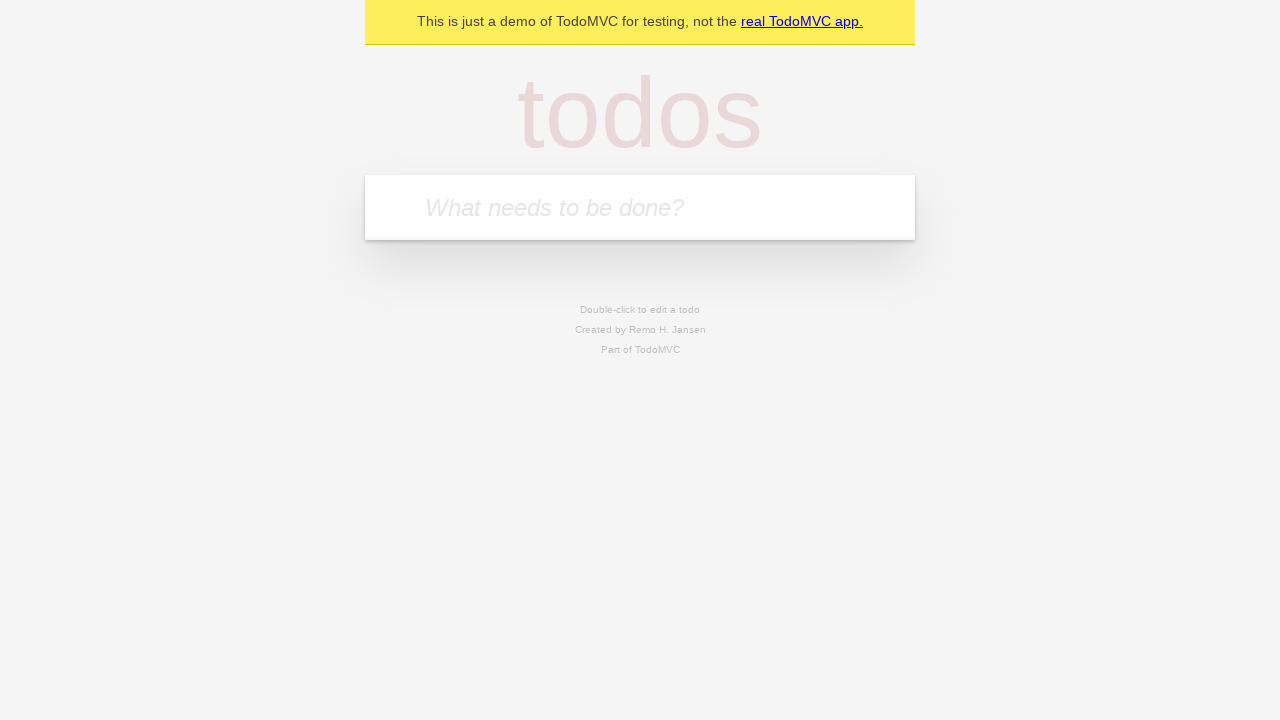

Filled input field with 'buy some cheese' on internal:attr=[placeholder="What needs to be done?"i]
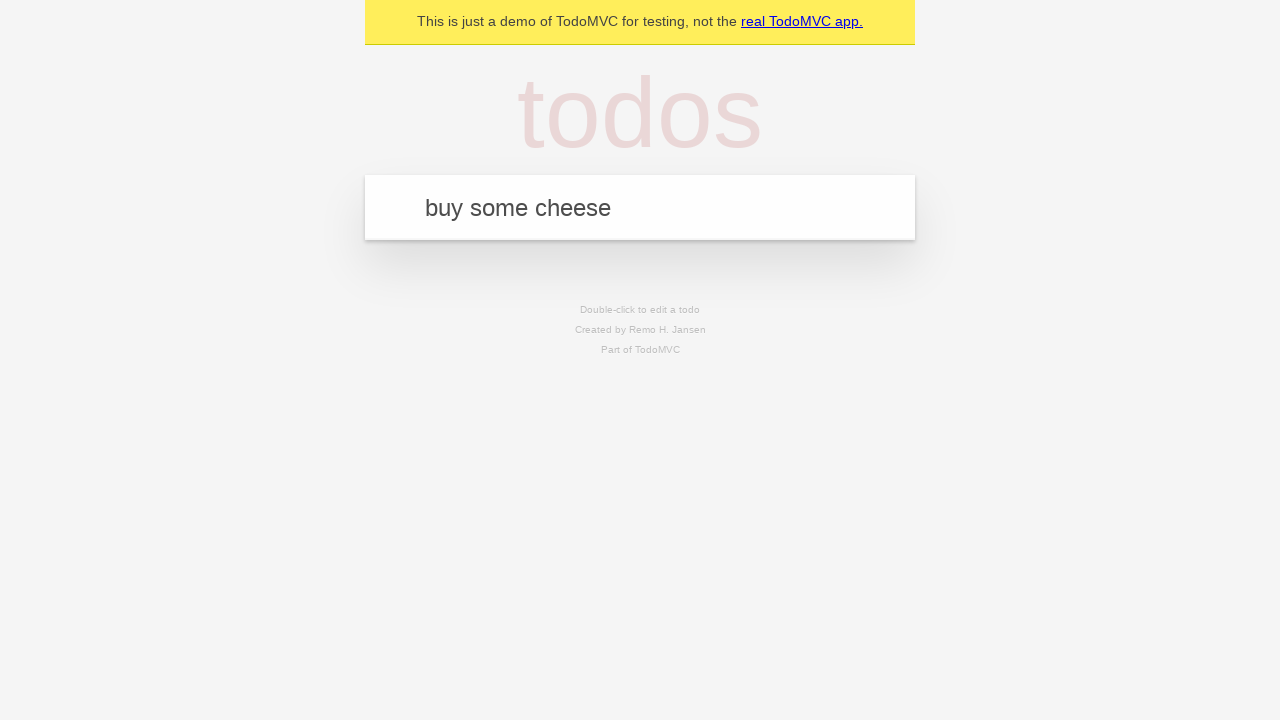

Pressed Enter to create first todo item on internal:attr=[placeholder="What needs to be done?"i]
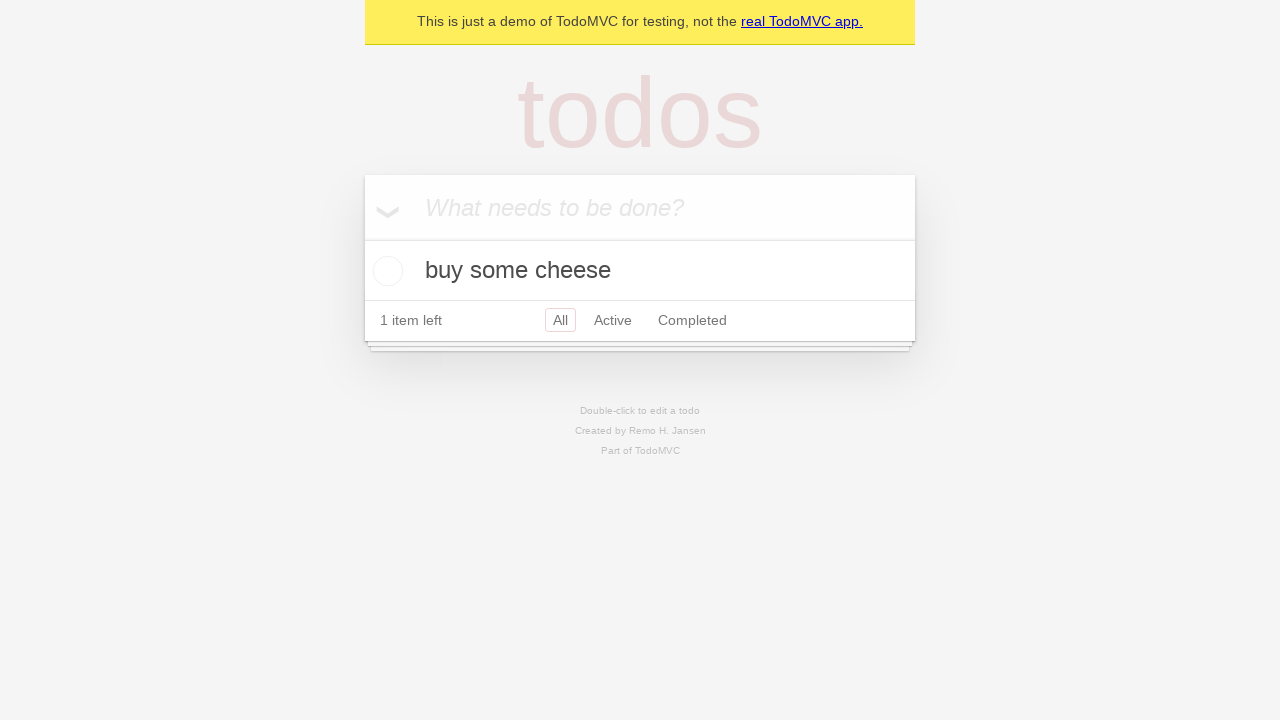

Filled input field with 'feed the cat' on internal:attr=[placeholder="What needs to be done?"i]
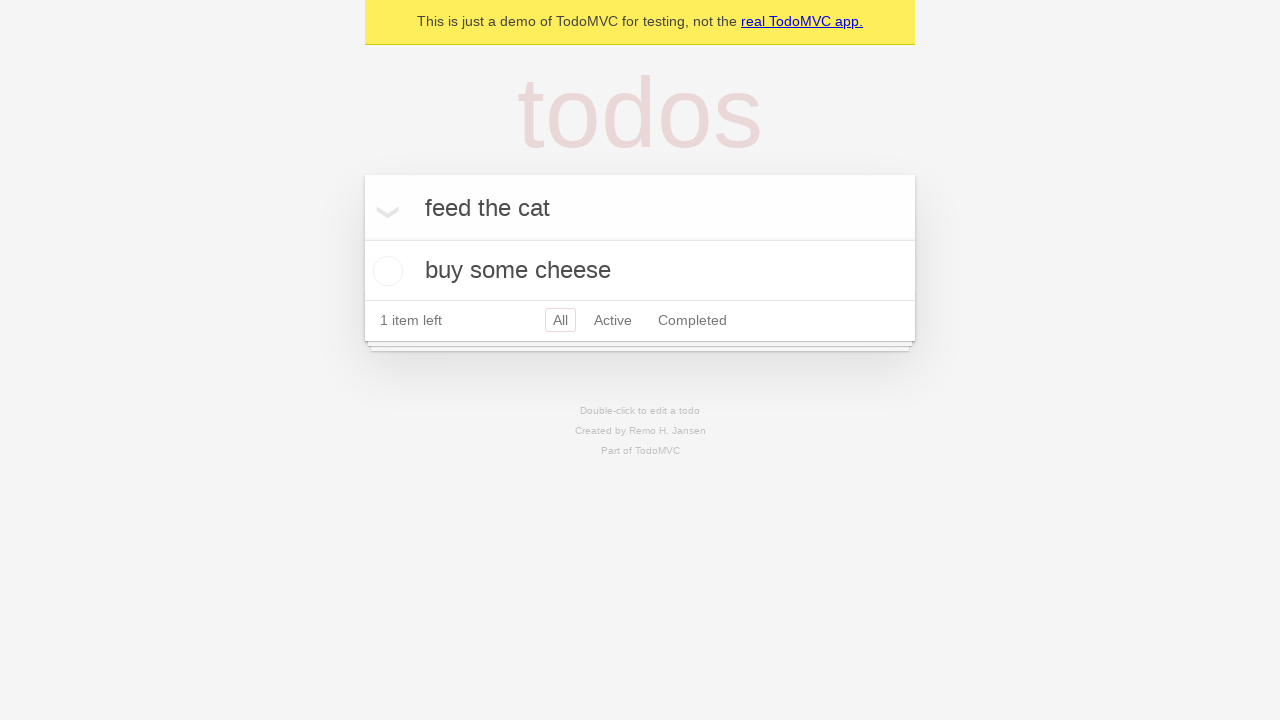

Pressed Enter to create second todo item on internal:attr=[placeholder="What needs to be done?"i]
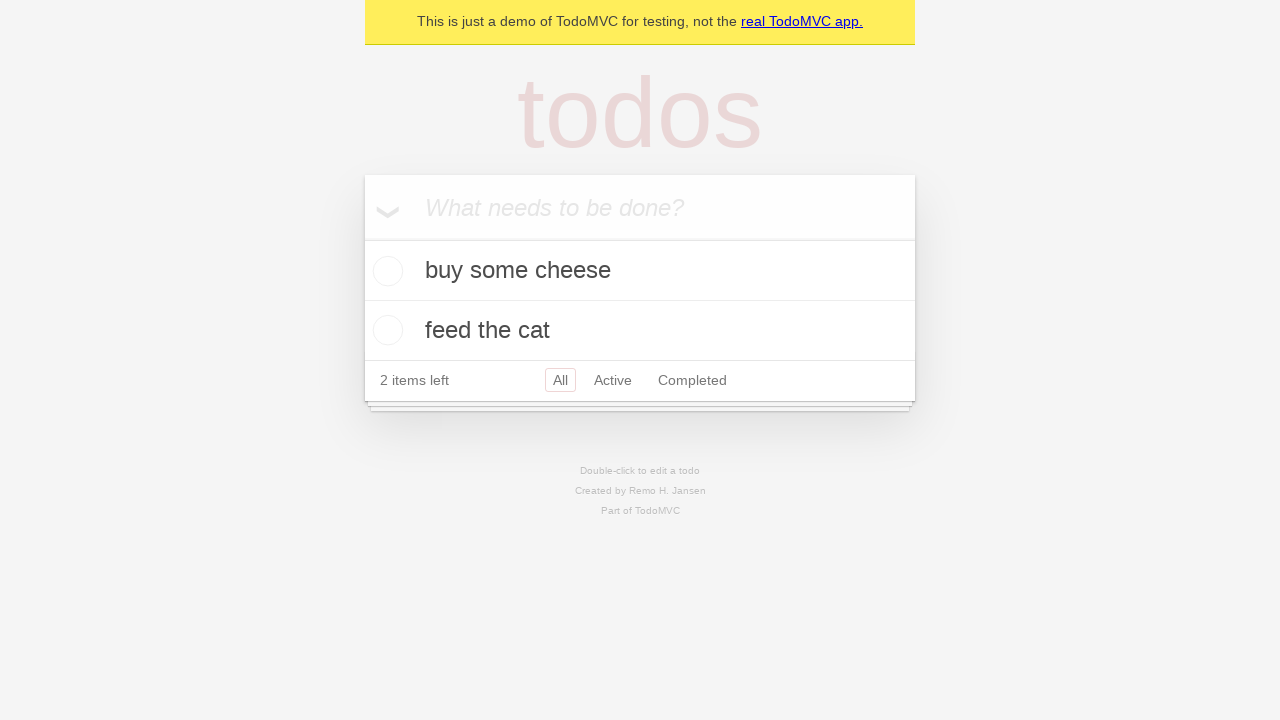

Filled input field with 'book a doctors appointment' on internal:attr=[placeholder="What needs to be done?"i]
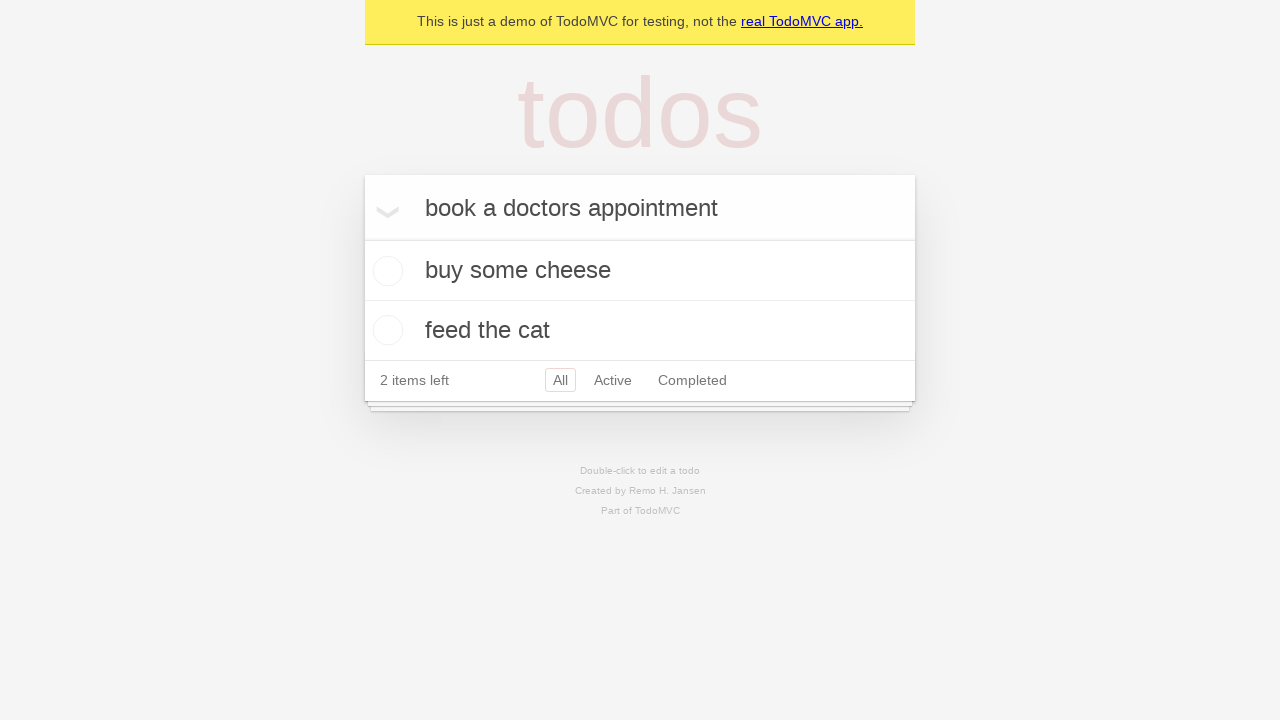

Pressed Enter to create third todo item on internal:attr=[placeholder="What needs to be done?"i]
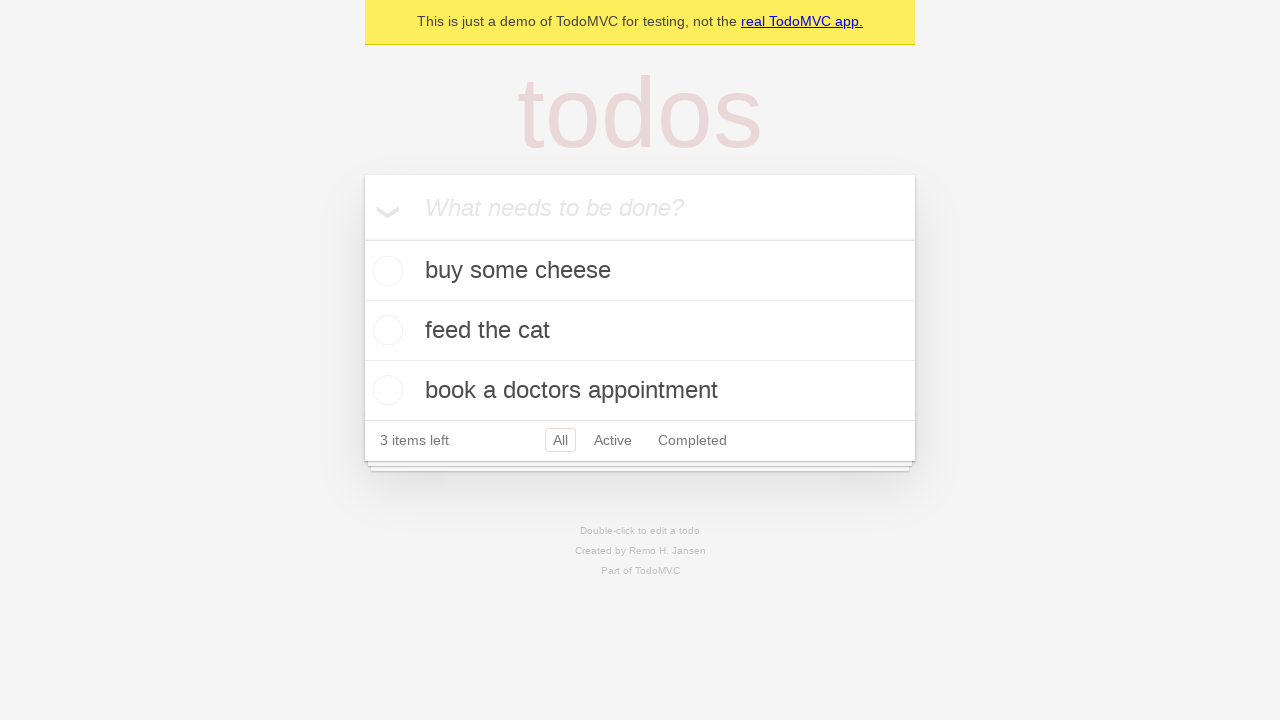

Double-clicked on second todo item to enter edit mode at (640, 331) on internal:testid=[data-testid="todo-item"s] >> nth=1
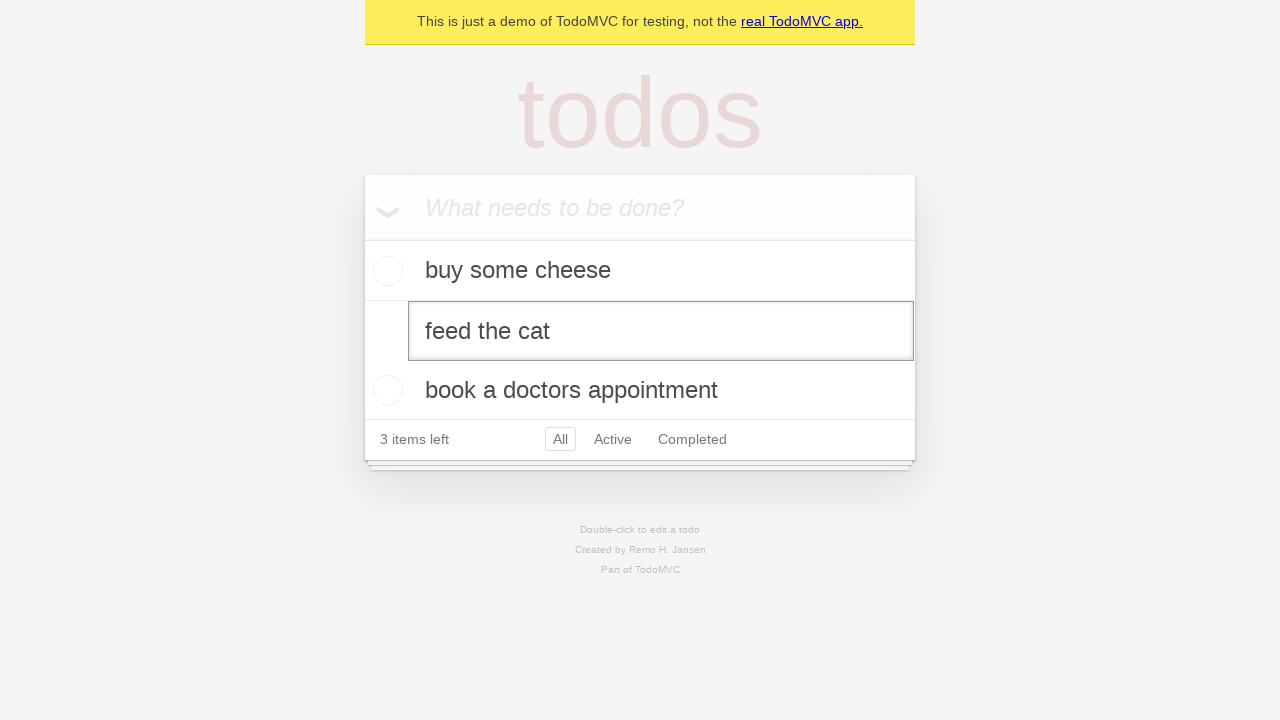

Filled edit textbox with 'buy some sausages' on internal:testid=[data-testid="todo-item"s] >> nth=1 >> internal:role=textbox[nam
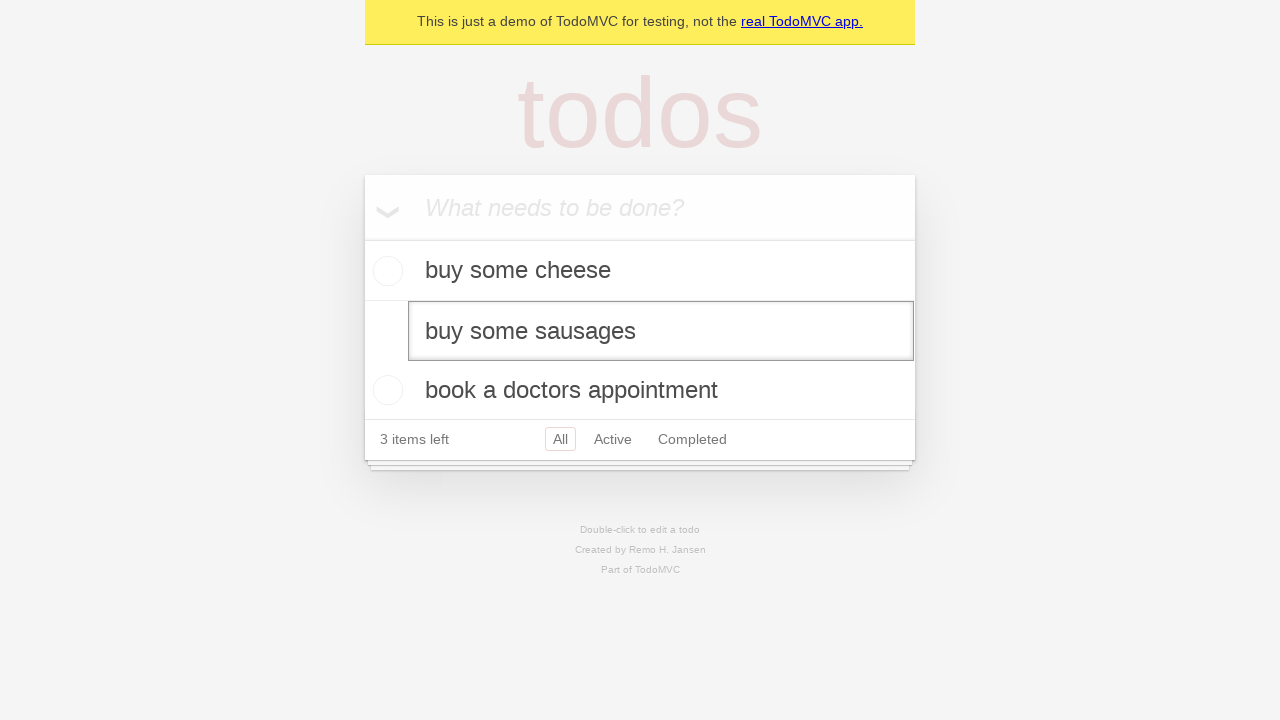

Pressed Enter to confirm edit and update todo item on internal:testid=[data-testid="todo-item"s] >> nth=1 >> internal:role=textbox[nam
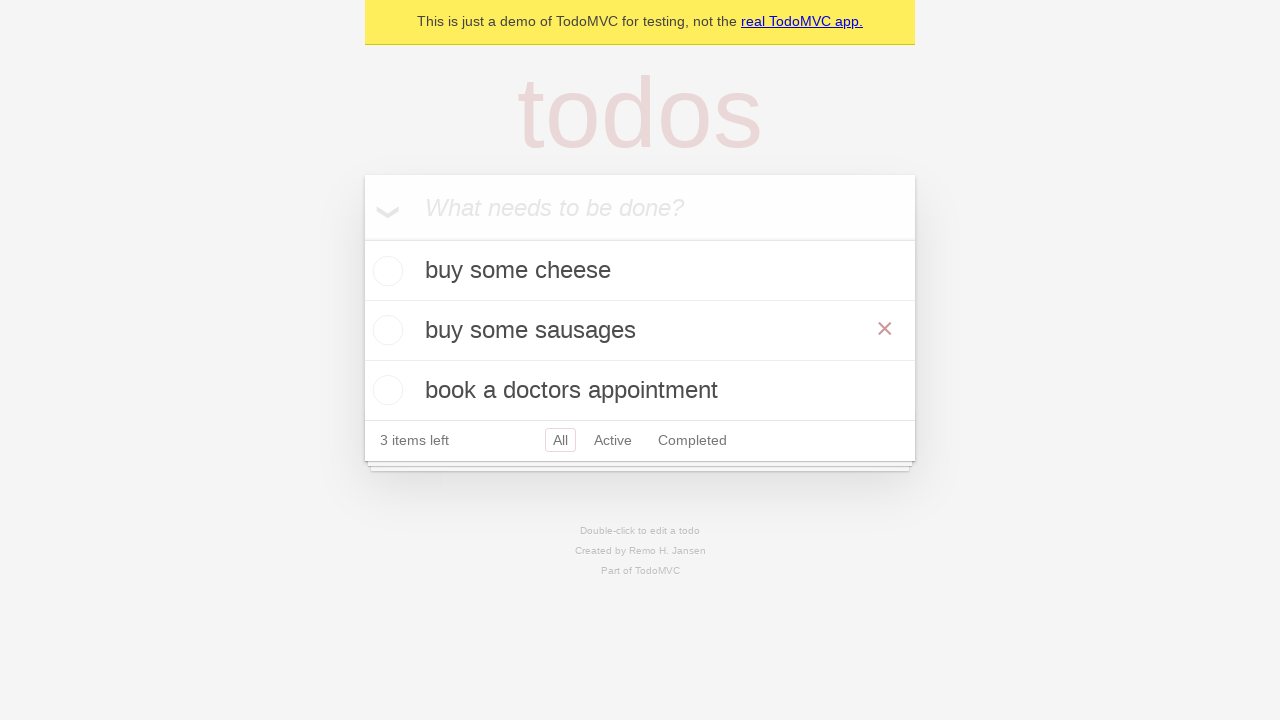

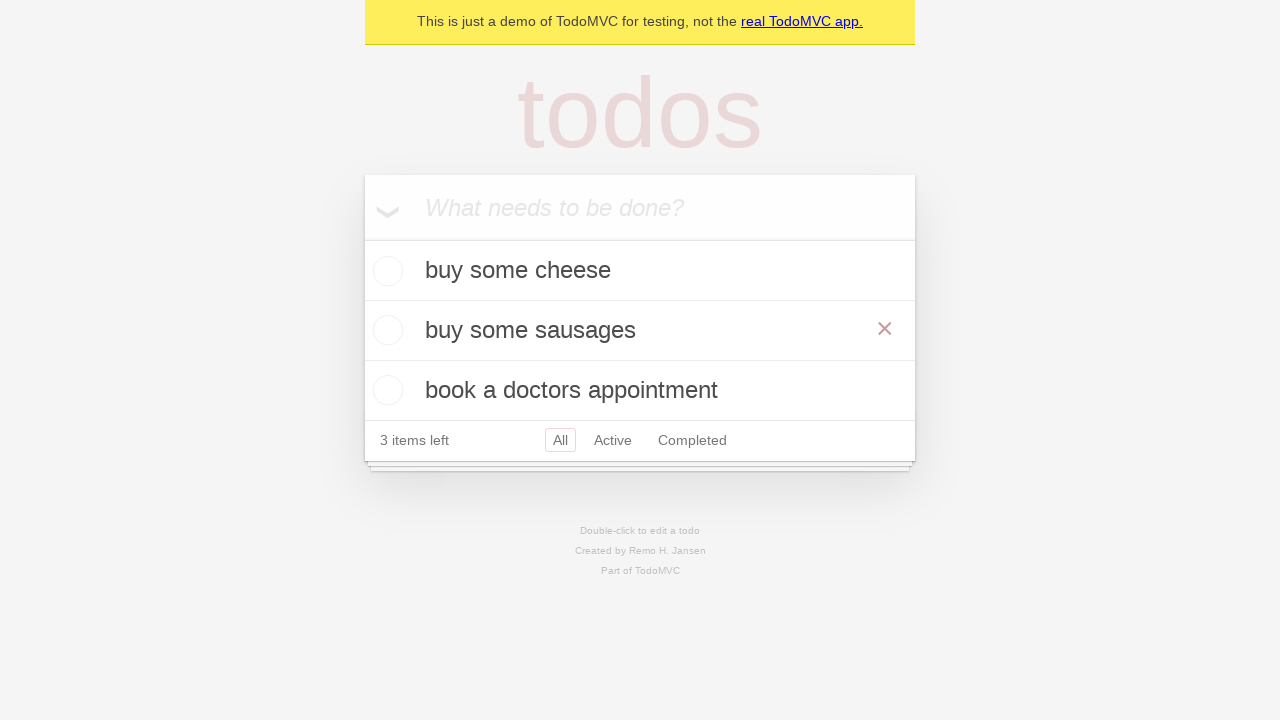